Tests adding Sony Vaio i5 laptop to cart by navigating to the Laptops category, selecting the first laptop, and clicking Add to Cart

Starting URL: https://www.demoblaze.com/

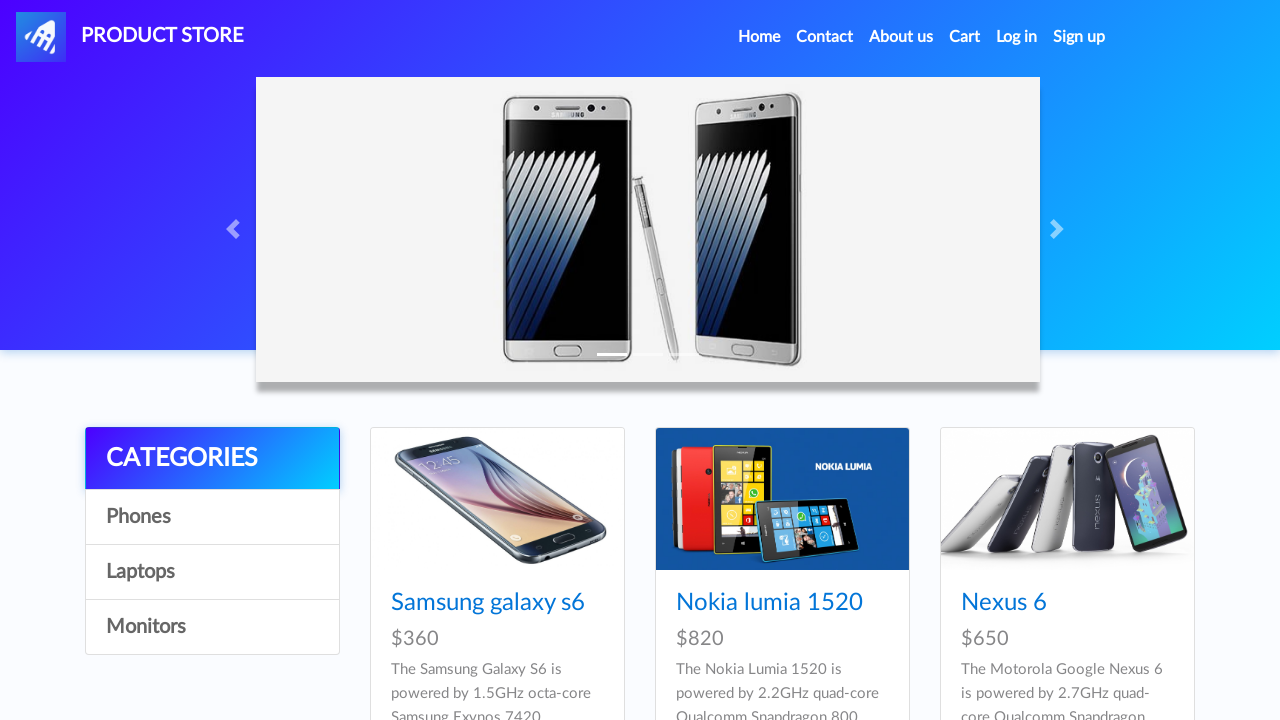

Clicked on Laptops category at (212, 572) on xpath=/html/body/div[5]/div/div[1]/div/a[3]
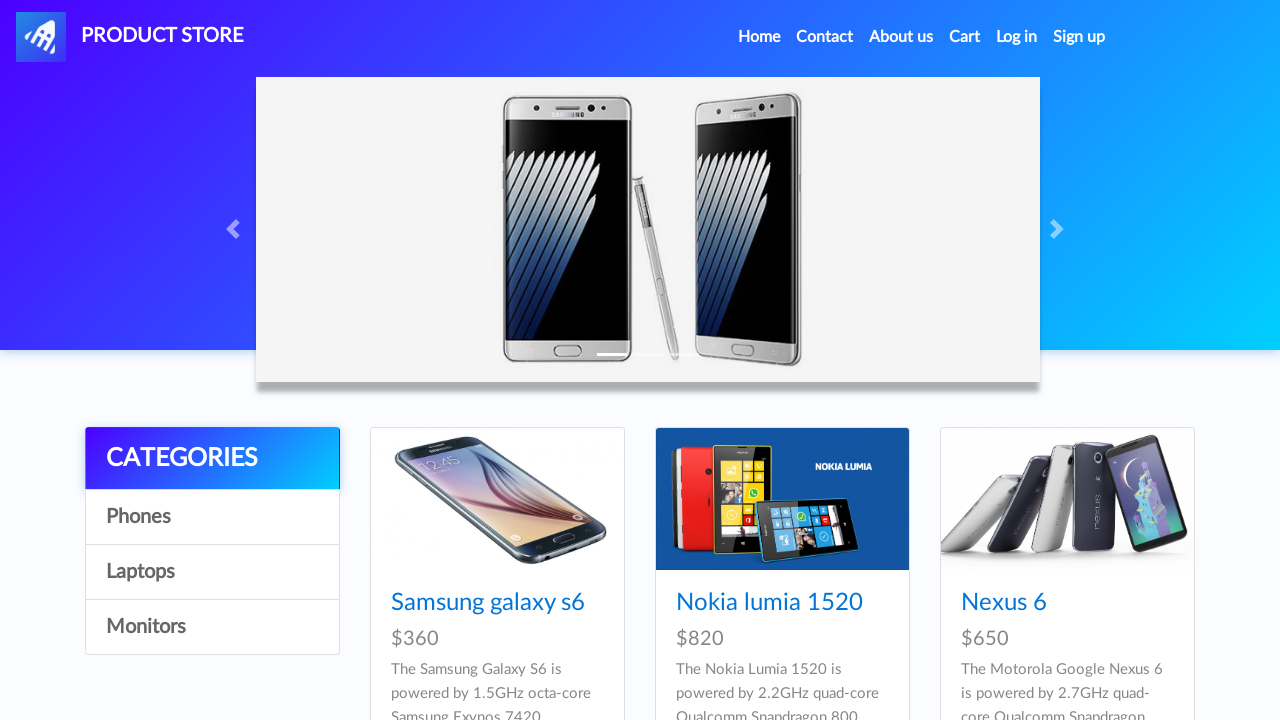

Waited for laptops page to load
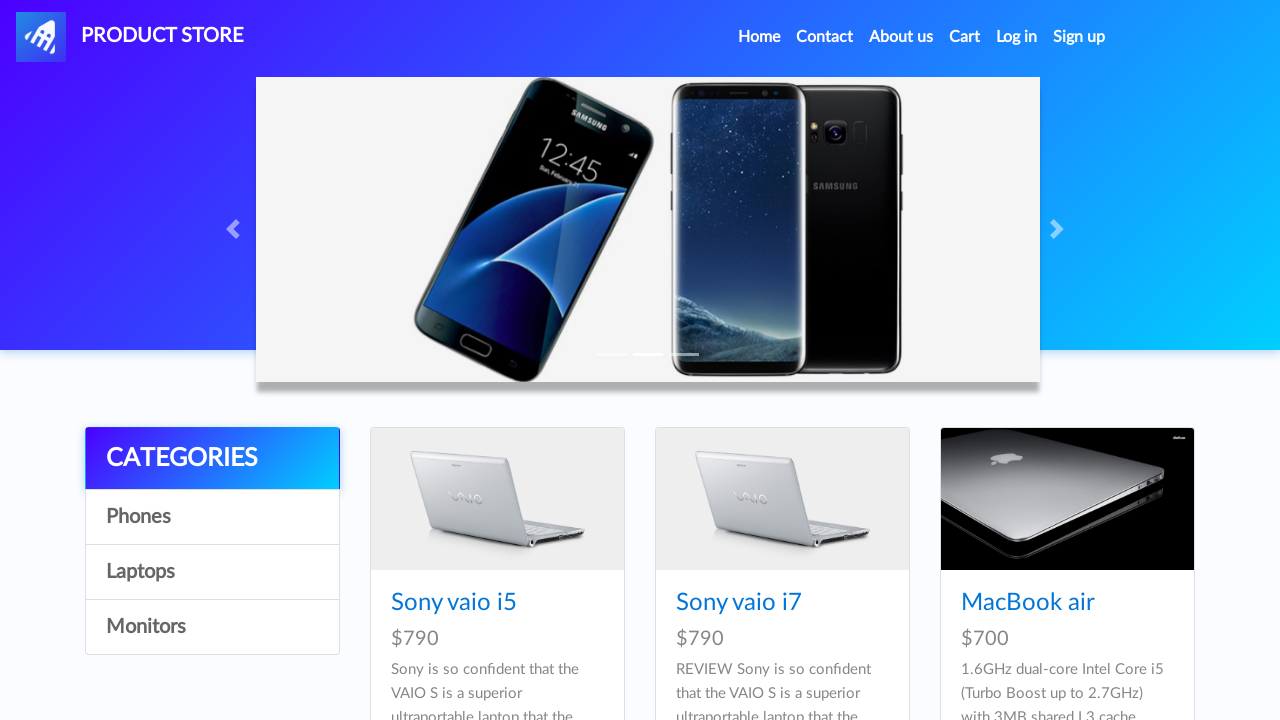

Clicked on Sony Vaio i5 laptop (first laptop in the list) at (454, 603) on xpath=/html/body/div[5]/div/div[2]/div/div[1]/div/div/h4/a
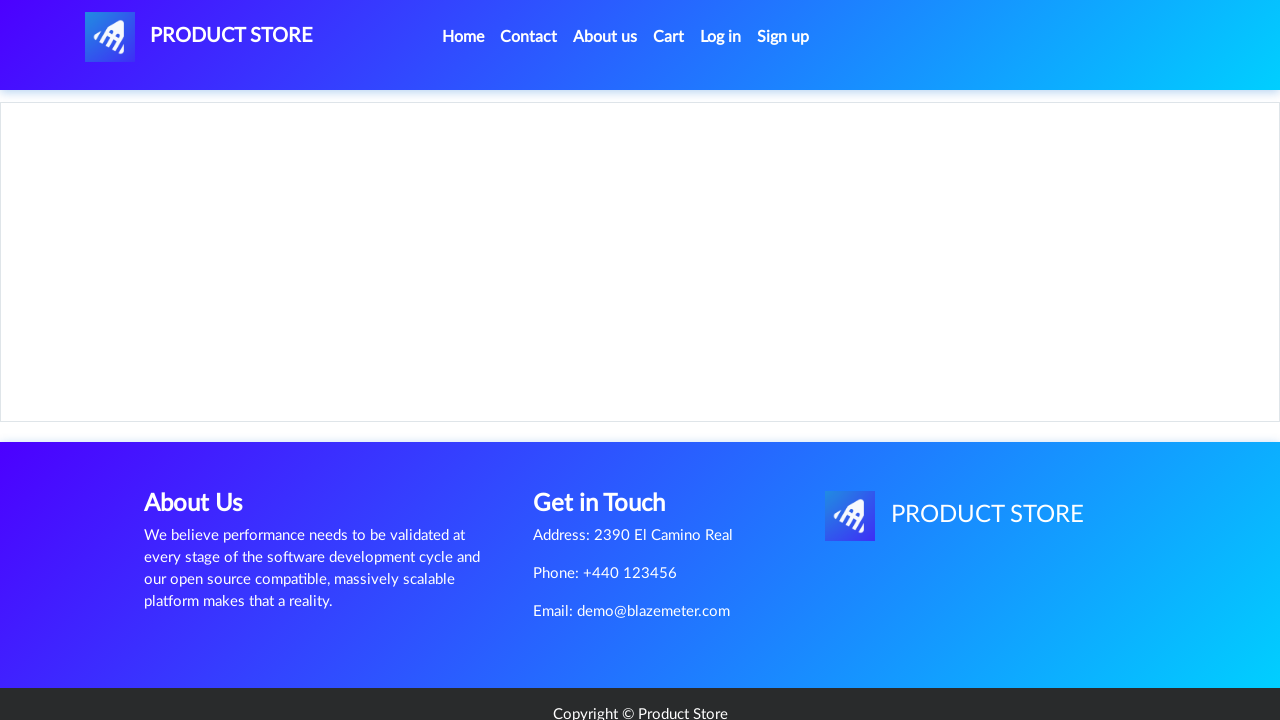

Waited for laptop details page to load
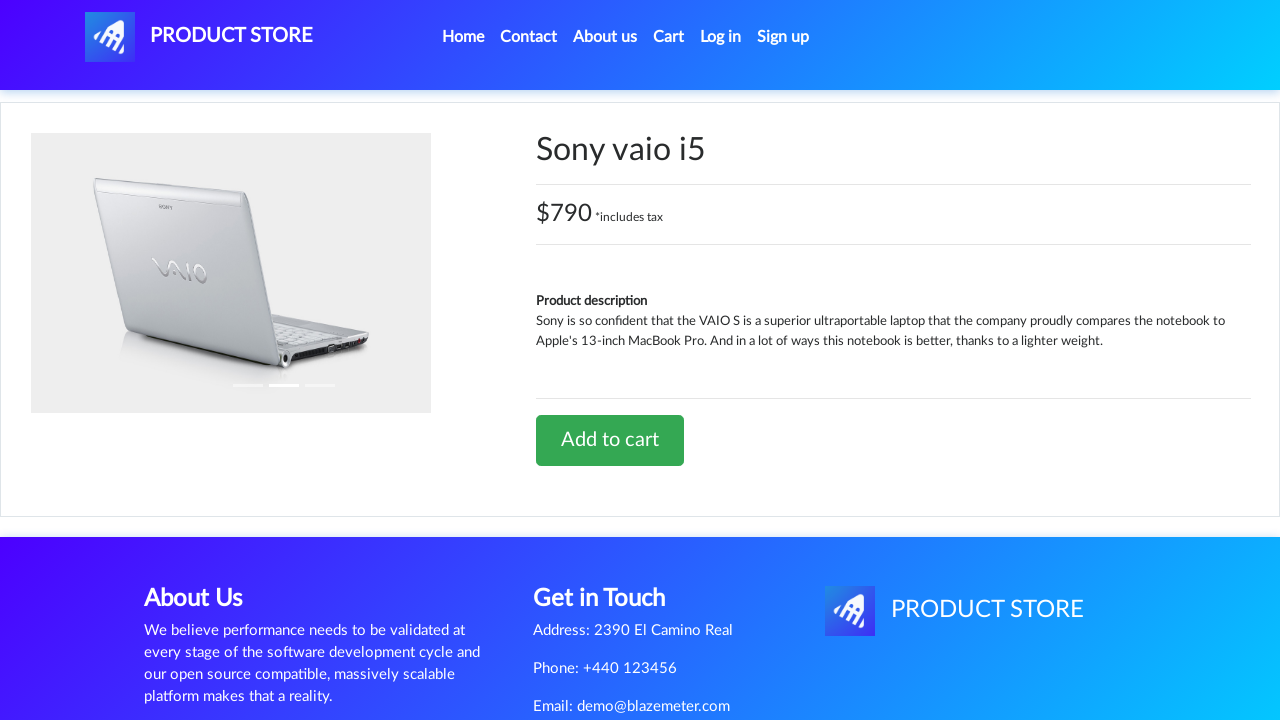

Clicked Add to Cart button at (610, 440) on #tbodyid > div.row > div > a
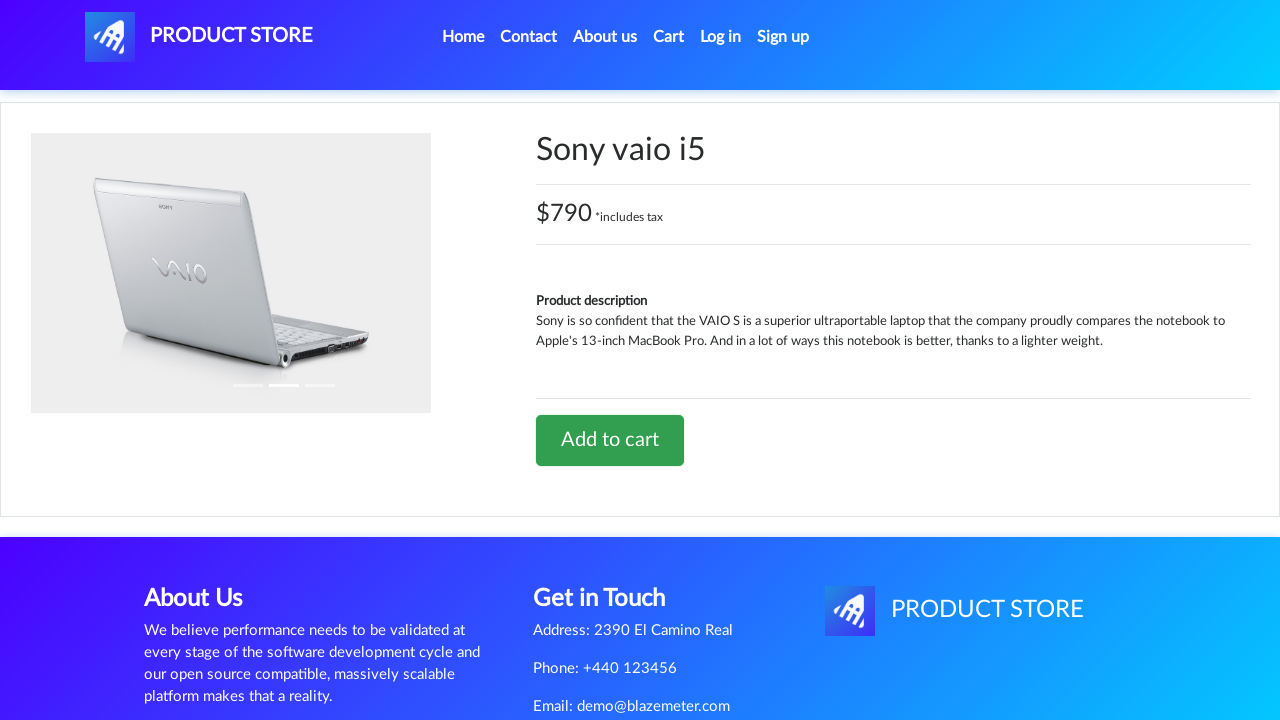

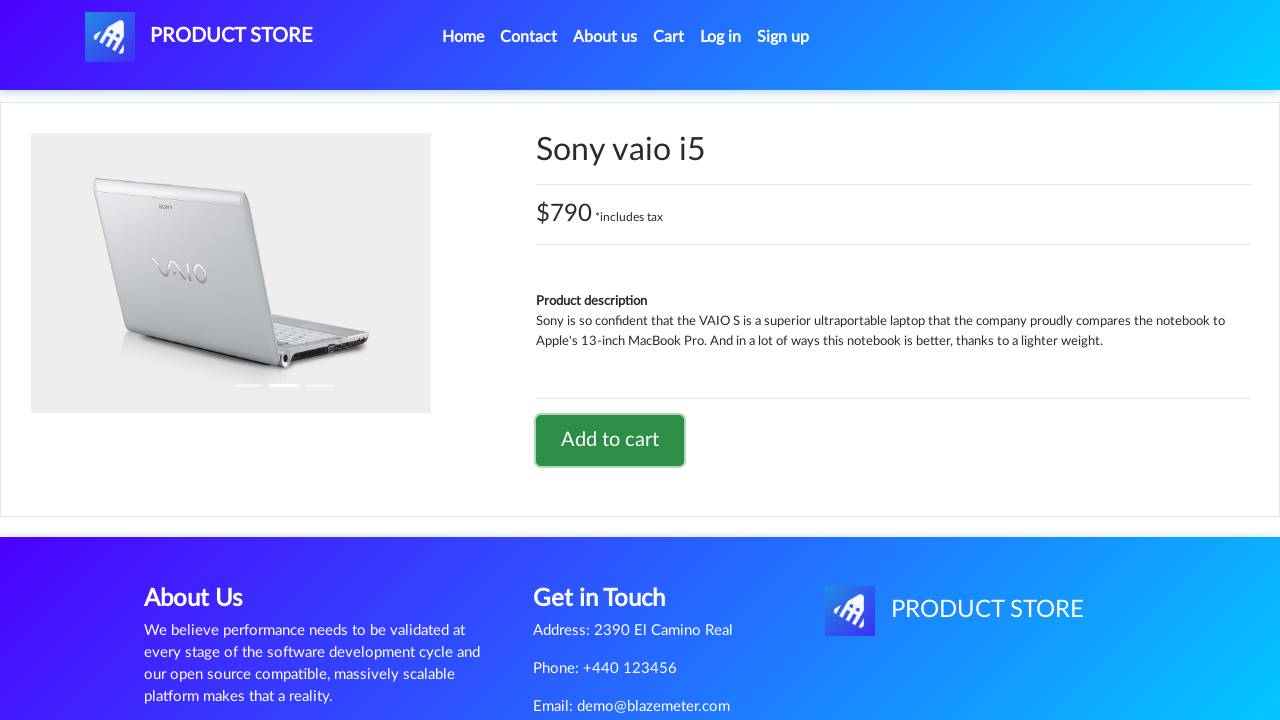